Tests dynamic controls on a webpage by clicking a button that swaps a checkbox element

Starting URL: http://the-internet.herokuapp.com/dynamic_controls

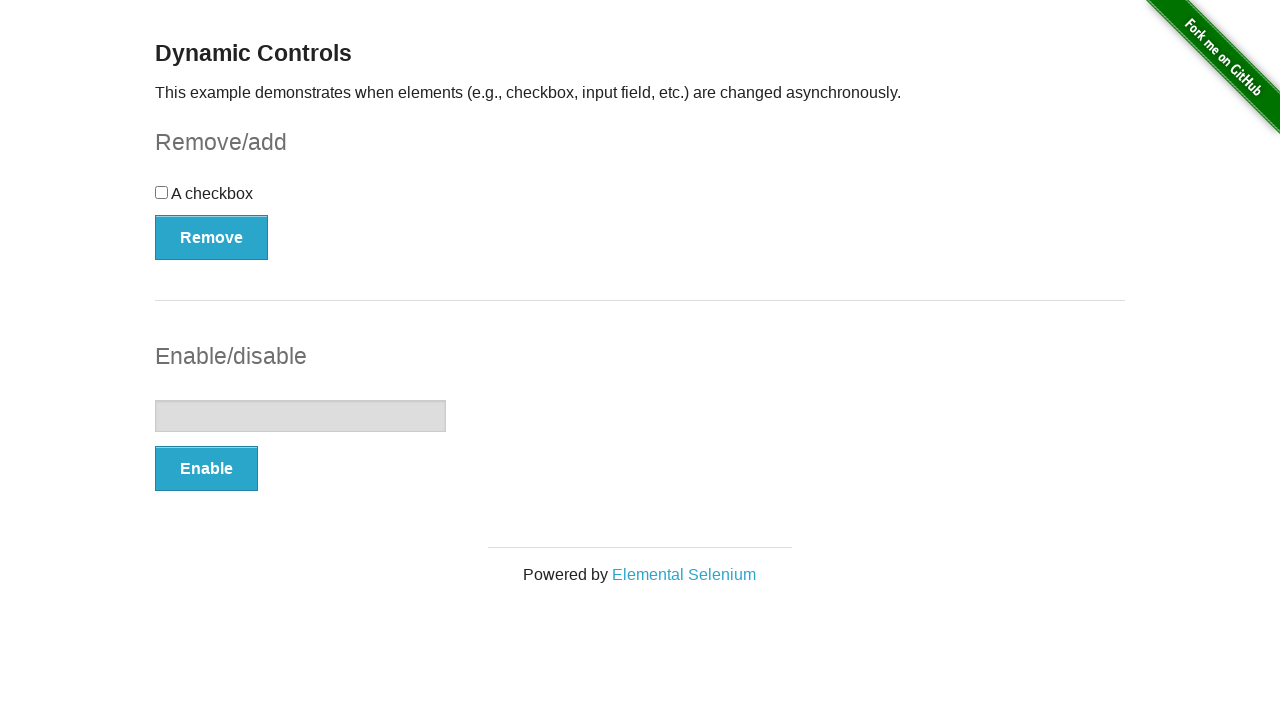

Clicked button to trigger checkbox swap at (212, 237) on xpath=//button[@onclick='swapCheckbox()']
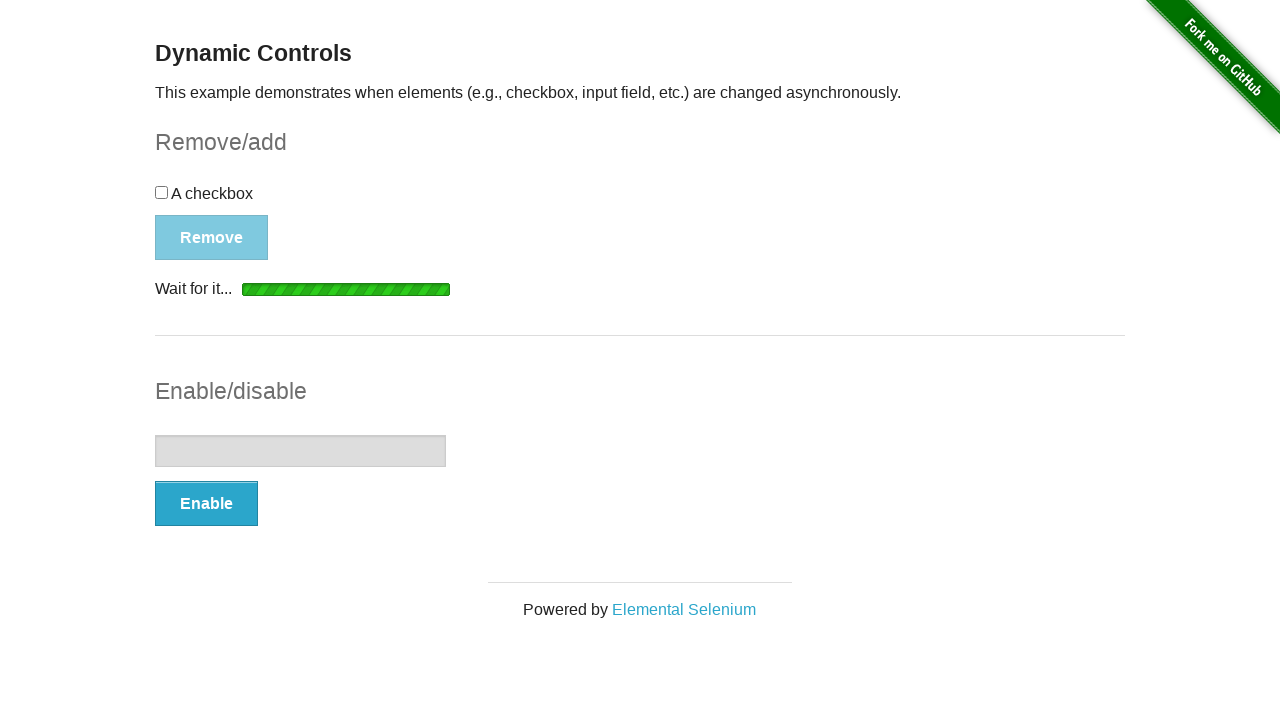

Waited 3 seconds for dynamic change to complete
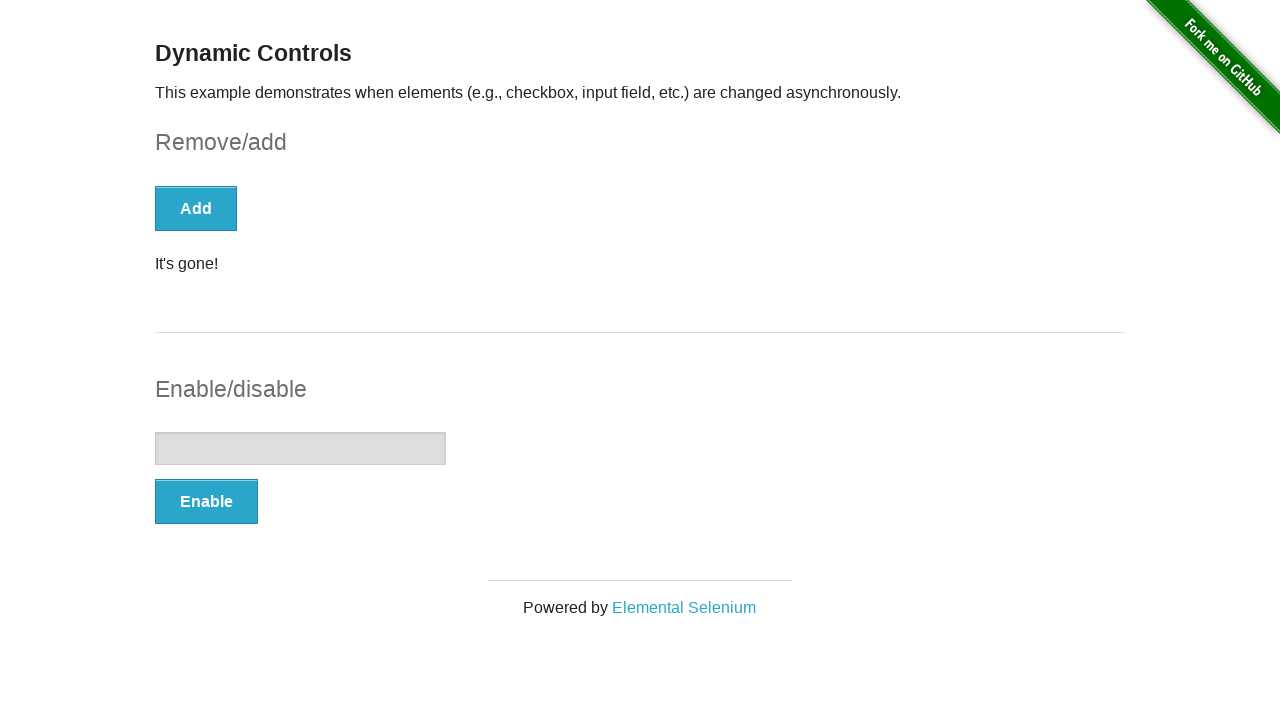

Clicked button again to trigger another checkbox swap at (196, 208) on xpath=//button[@onclick='swapCheckbox()']
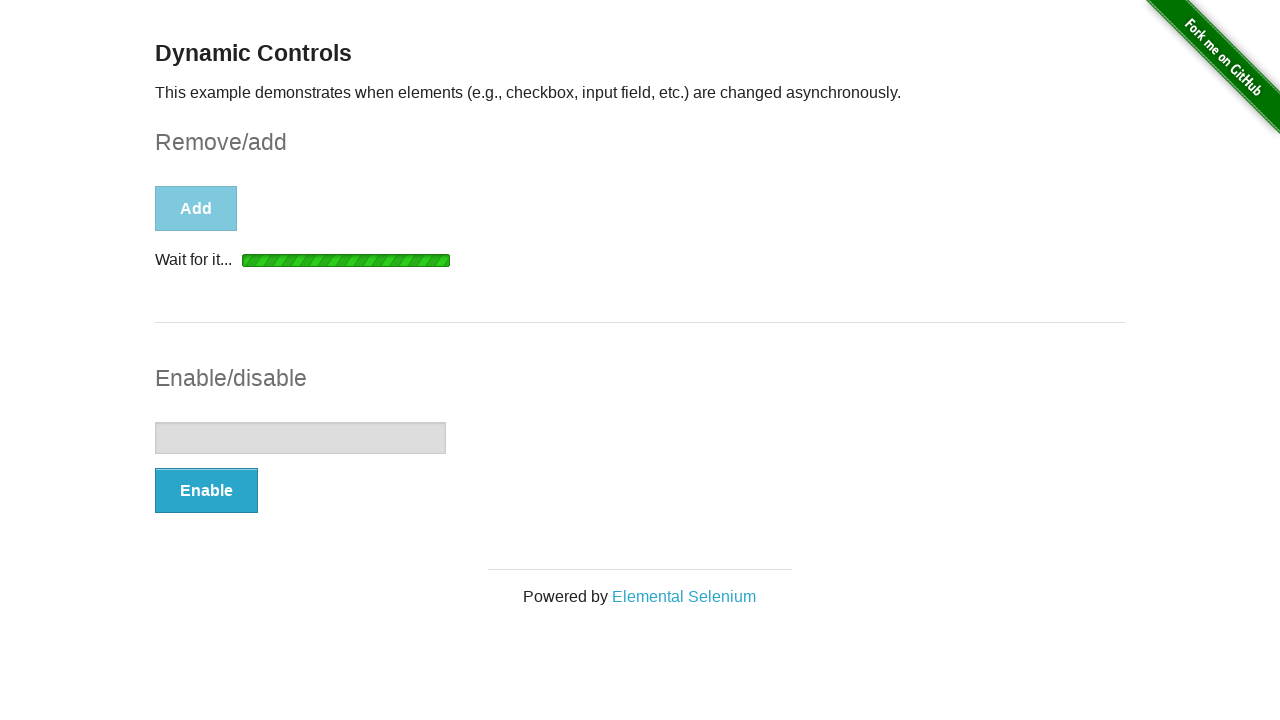

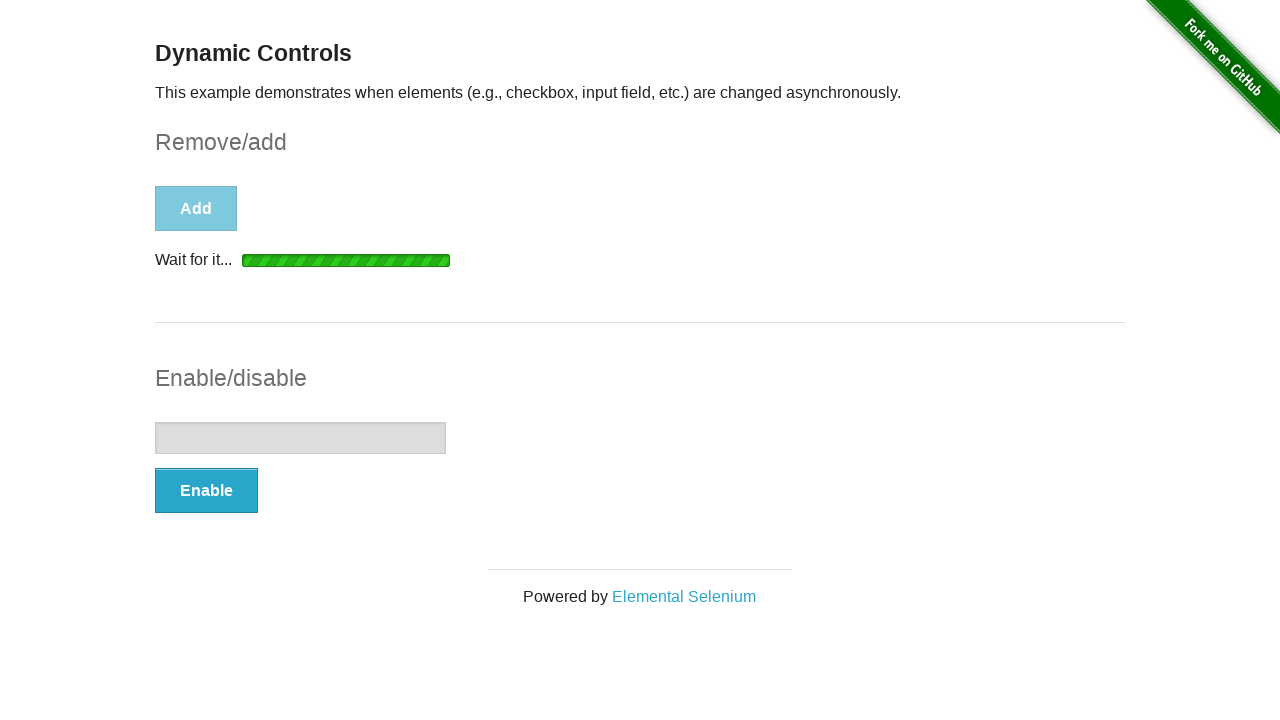